Tests the home page navigation by clicking Shop and Home menu items, then verifies that the homepage slider has exactly 3 slides

Starting URL: https://practice.automationtesting.in

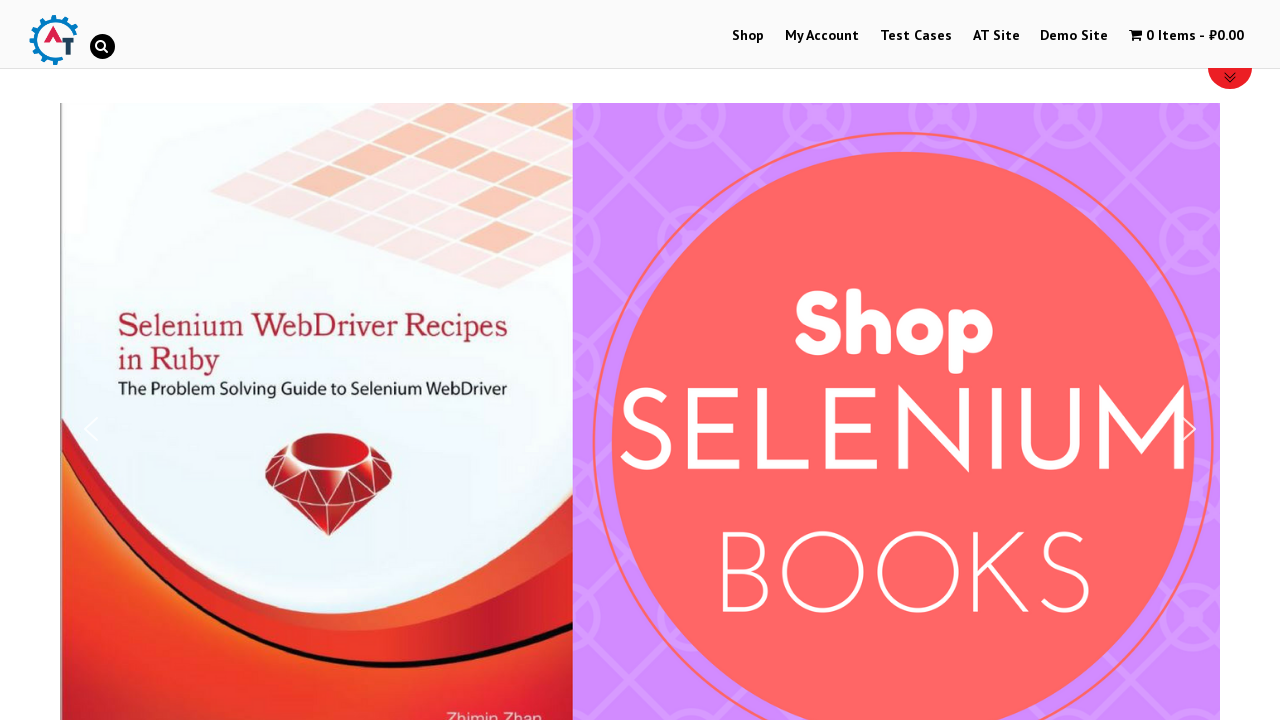

Clicked Shop menu item at (748, 36) on a:has-text('Shop')
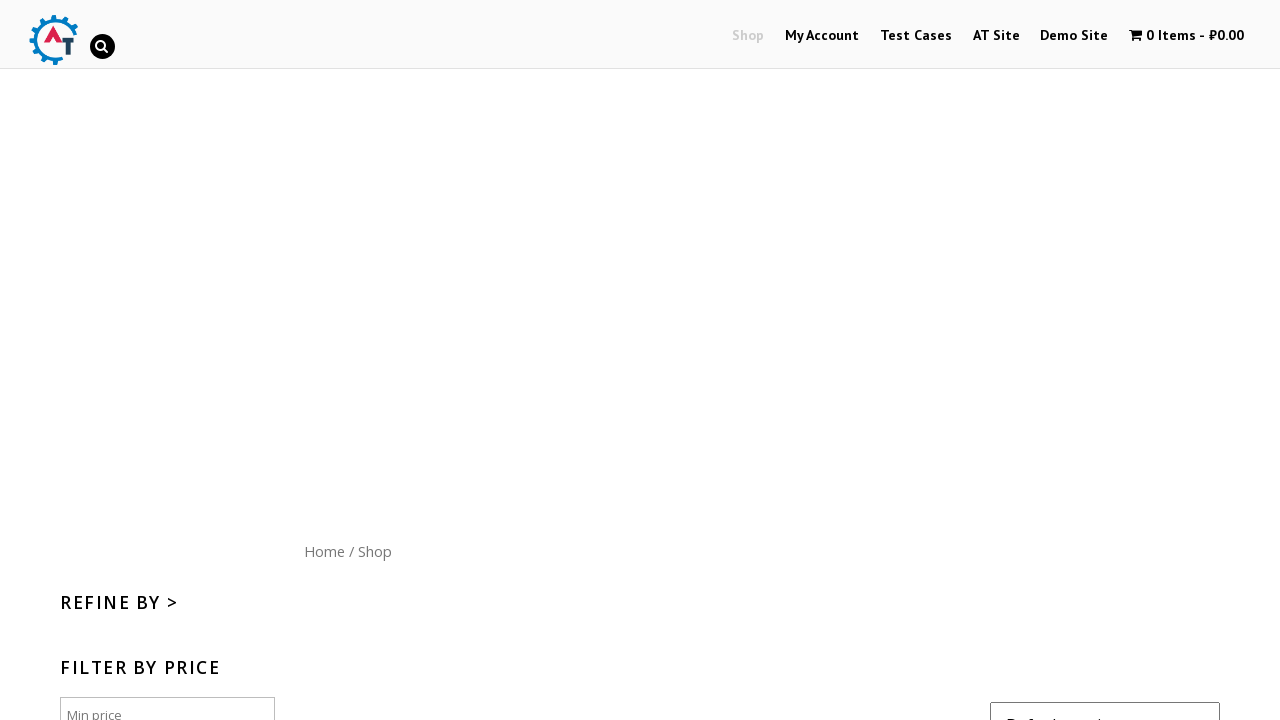

Shop page loaded (networkidle)
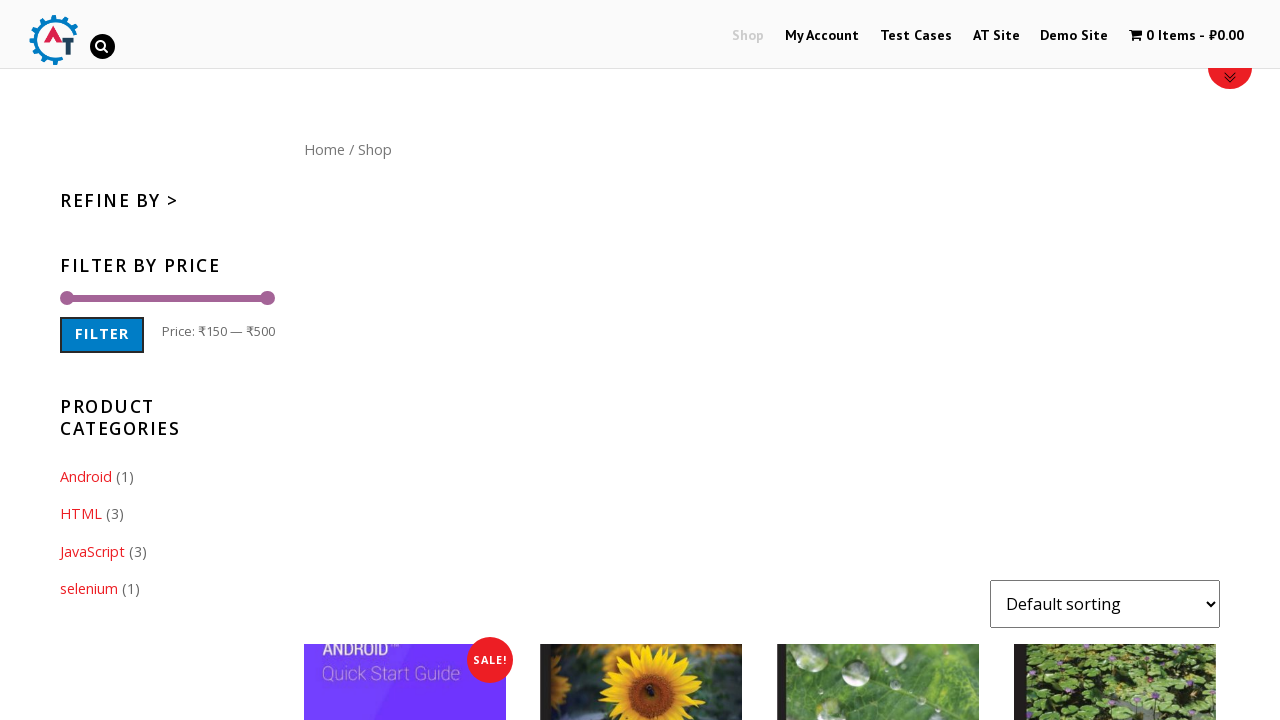

Clicked Home menu item to return to homepage at (324, 149) on a:has-text('Home')
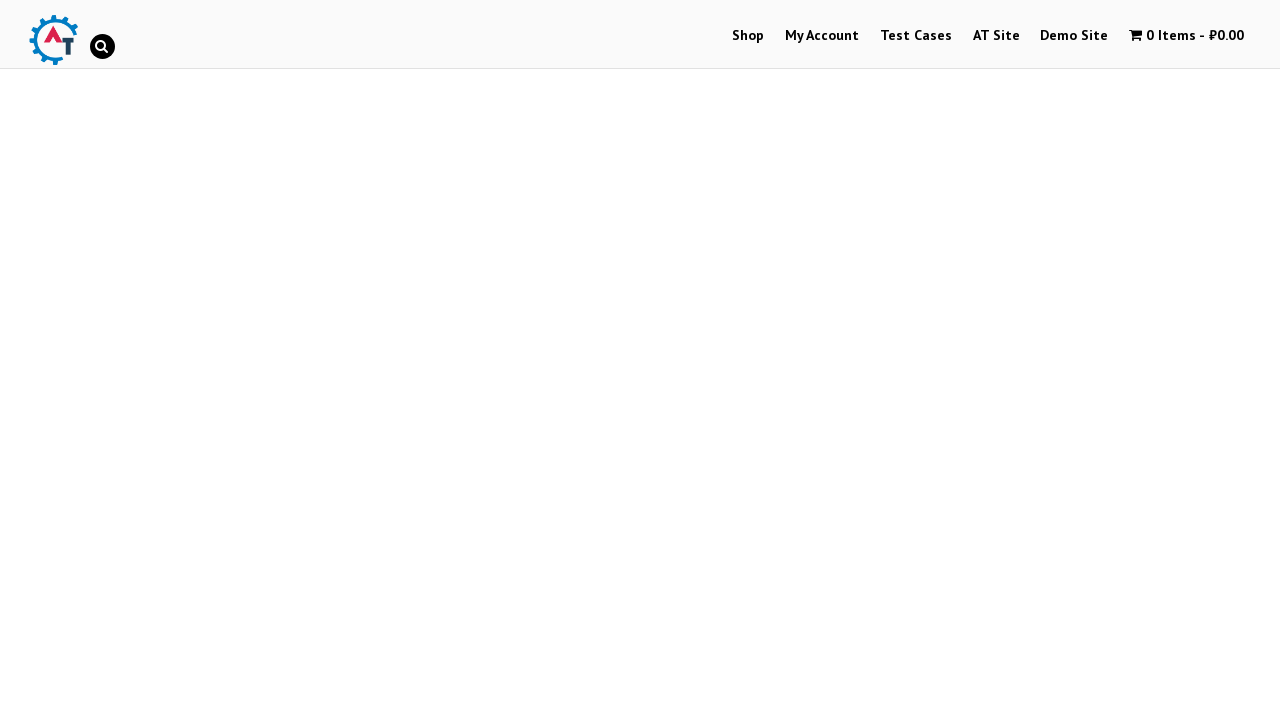

Home page loaded (networkidle)
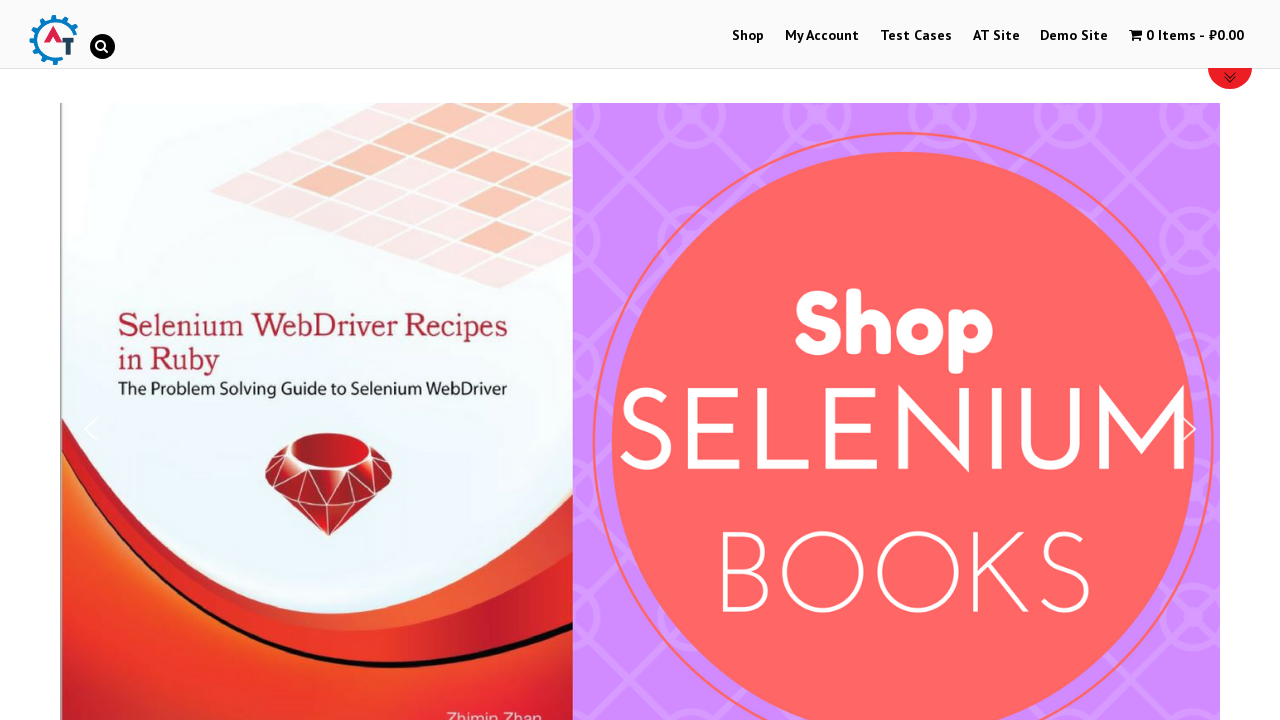

Located all slider slides
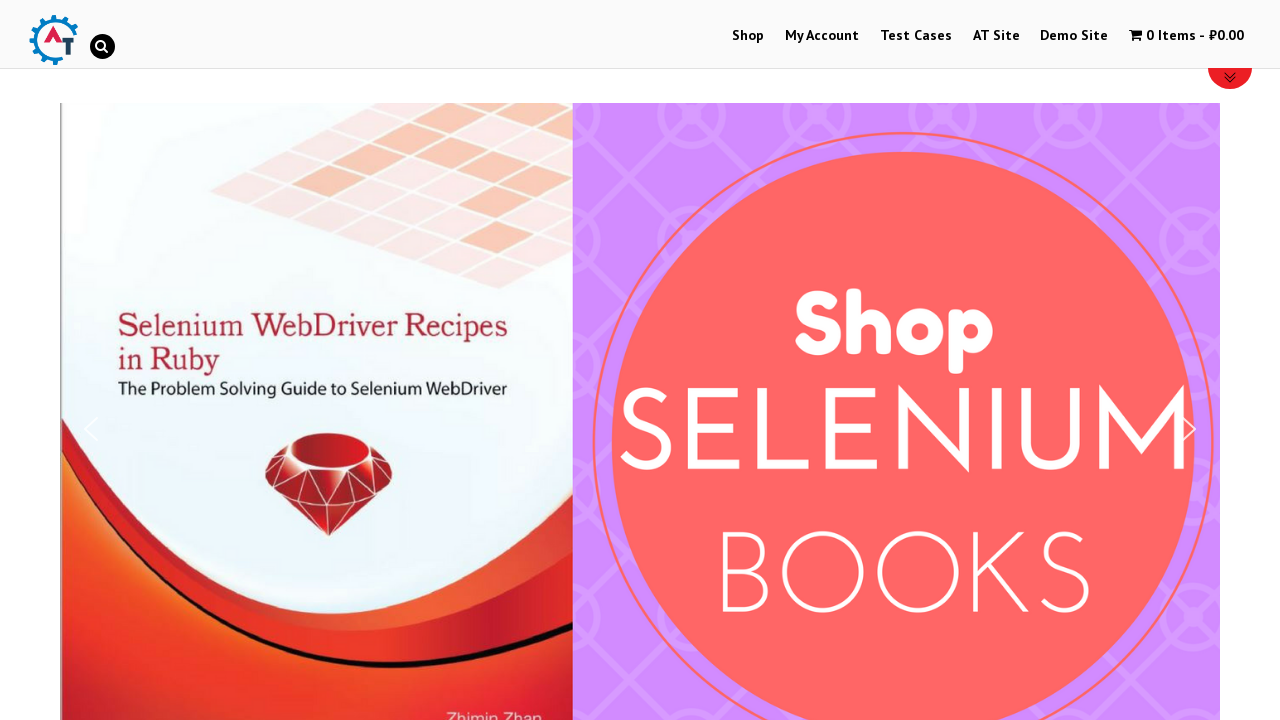

Verified homepage slider has exactly 3 slides
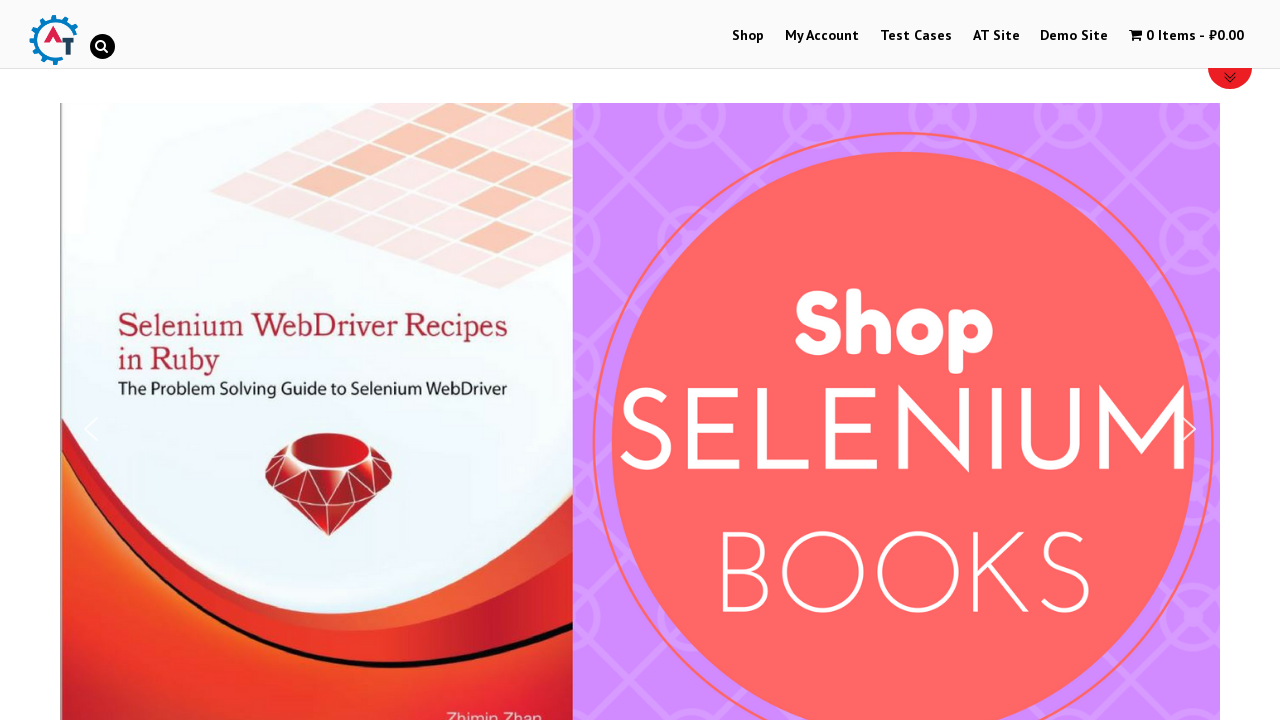

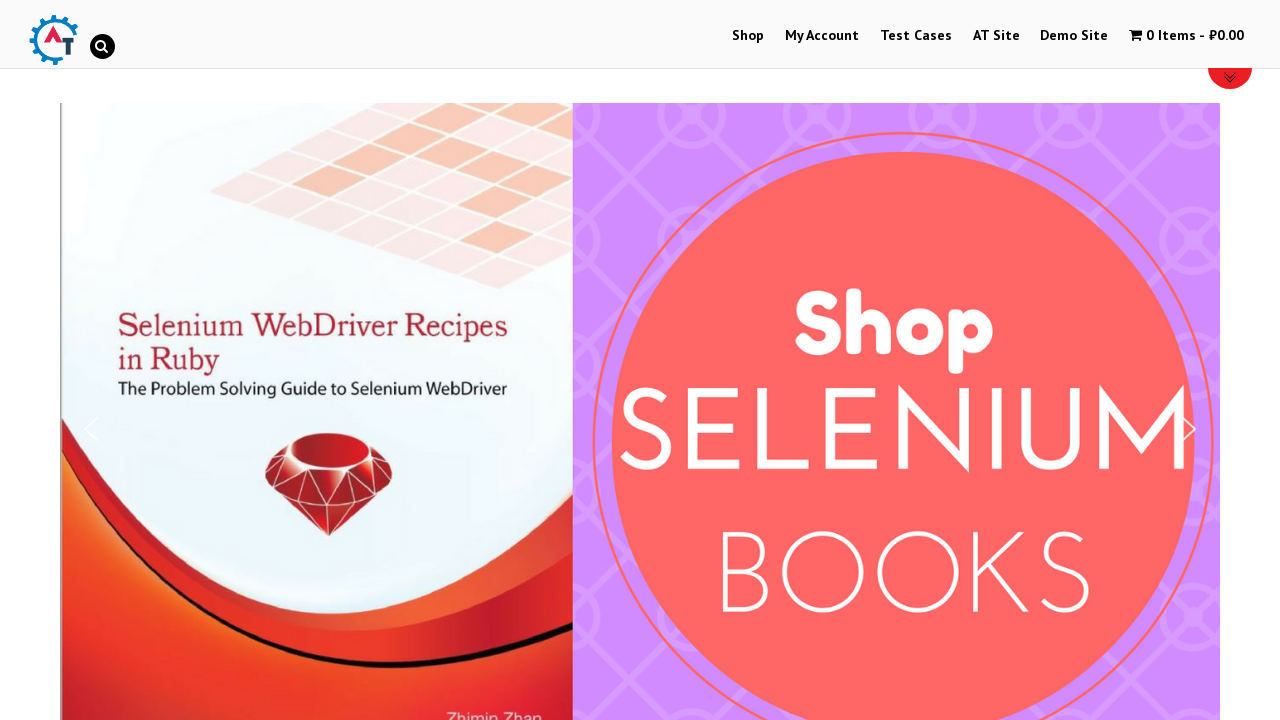